Tests alert functionality on the DemoQA alerts page by clicking alert buttons and dismissing a confirm dialog, then verifying the cancel result message

Starting URL: https://demoqa.com/alerts

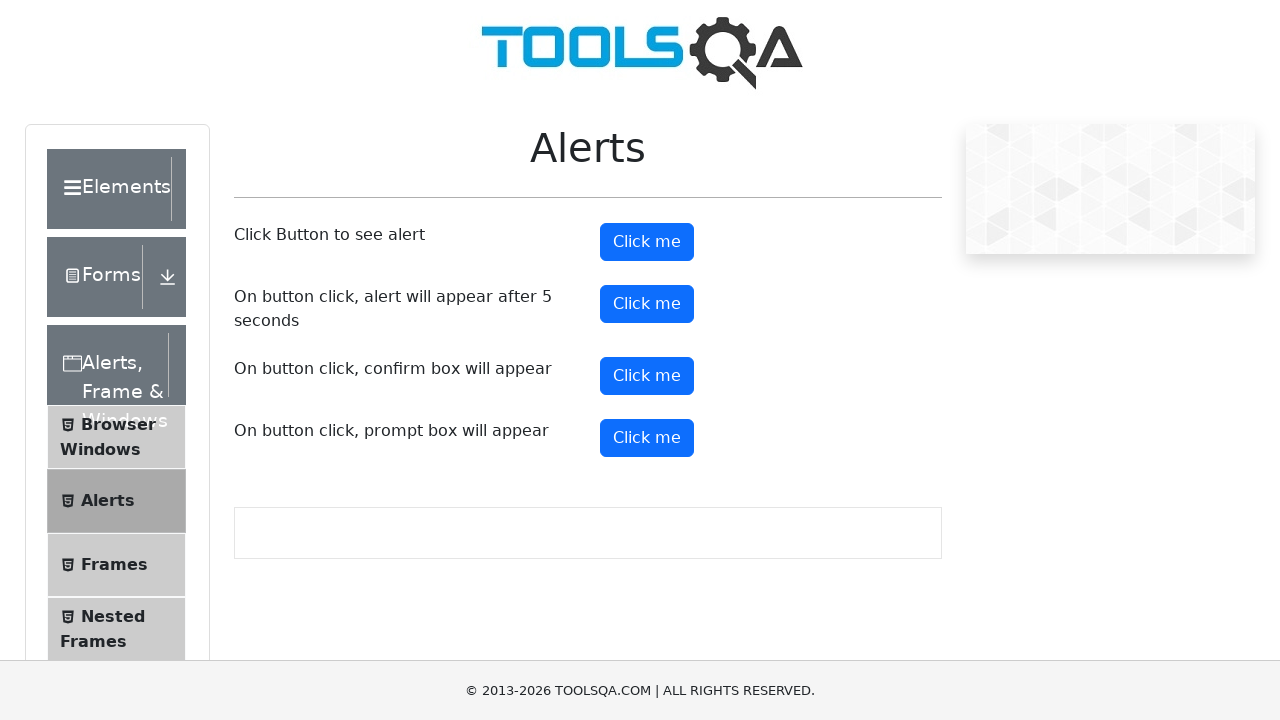

Set up dialog handler to accept the first alert
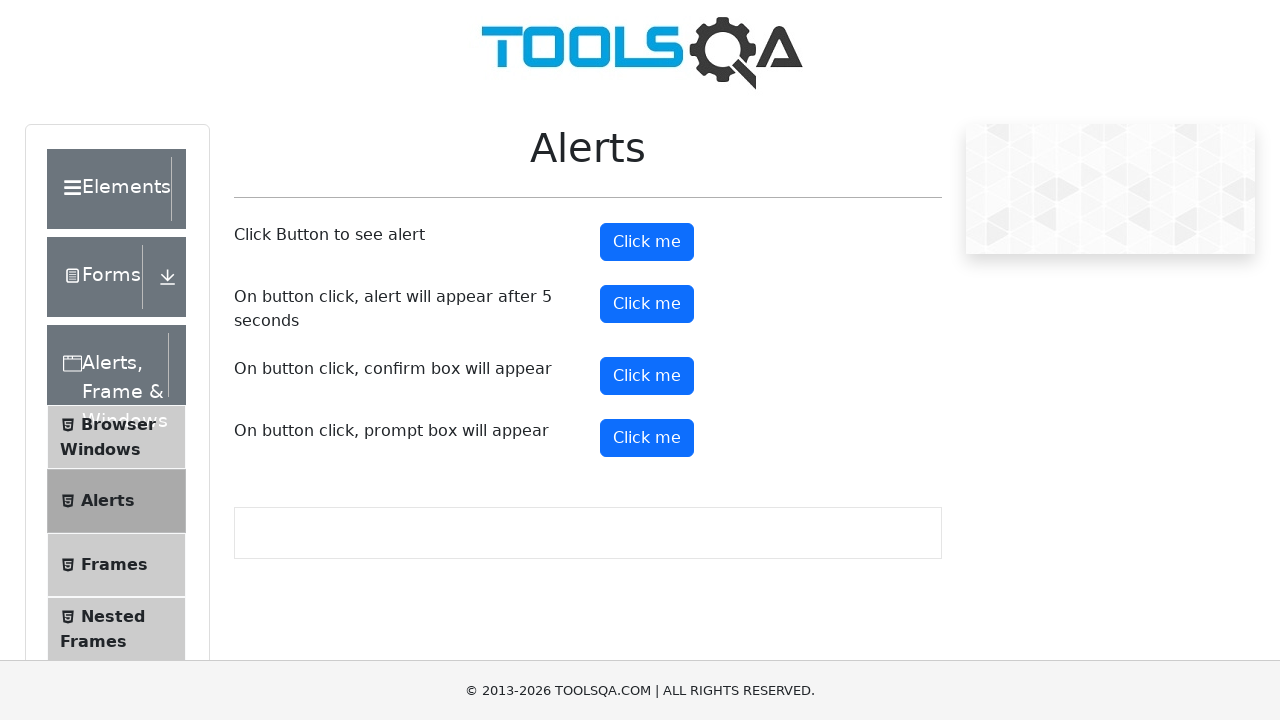

Clicked the first alert button at (647, 242) on #alertButton
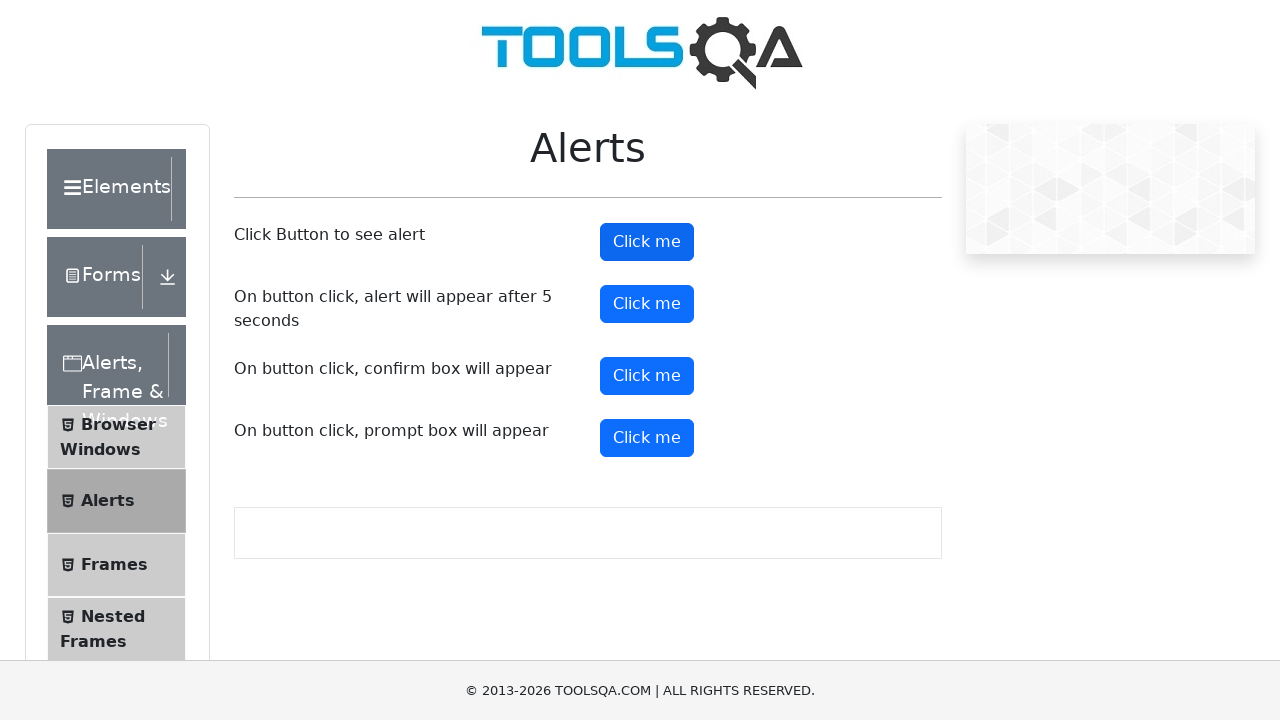

Set up dialog handler to accept the timer alert
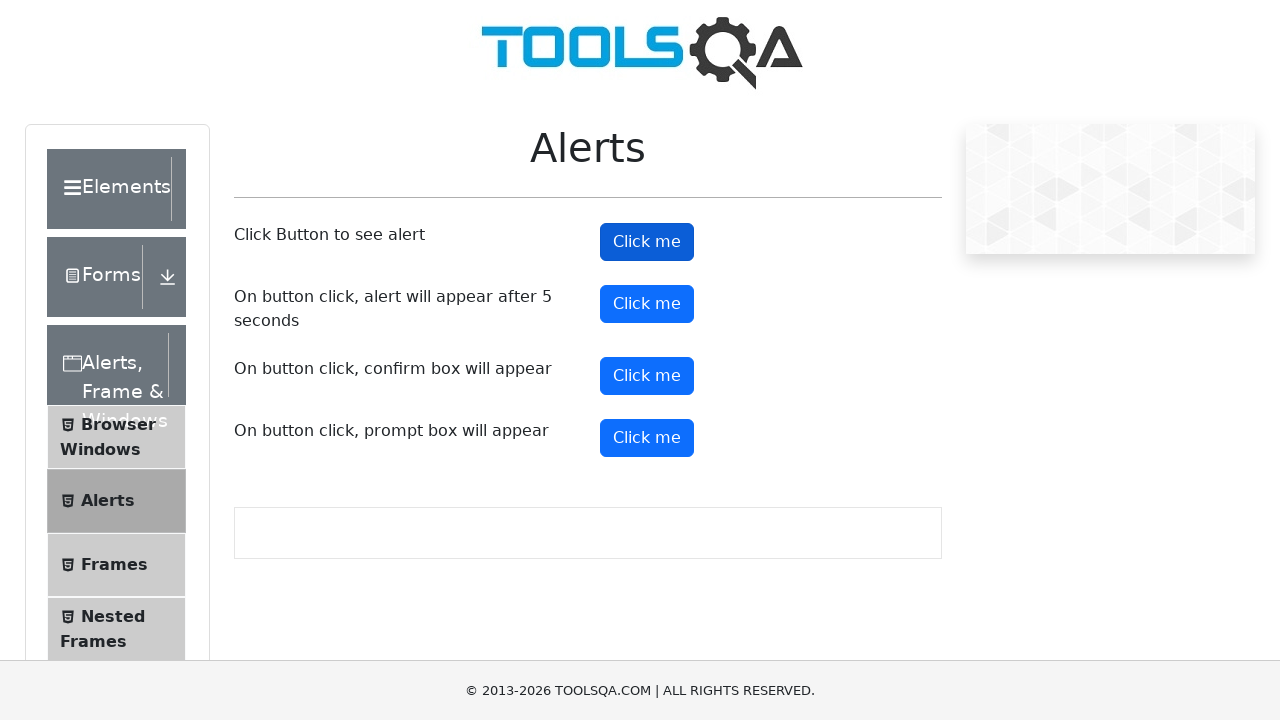

Clicked the timer alert button at (647, 304) on #timerAlertButton
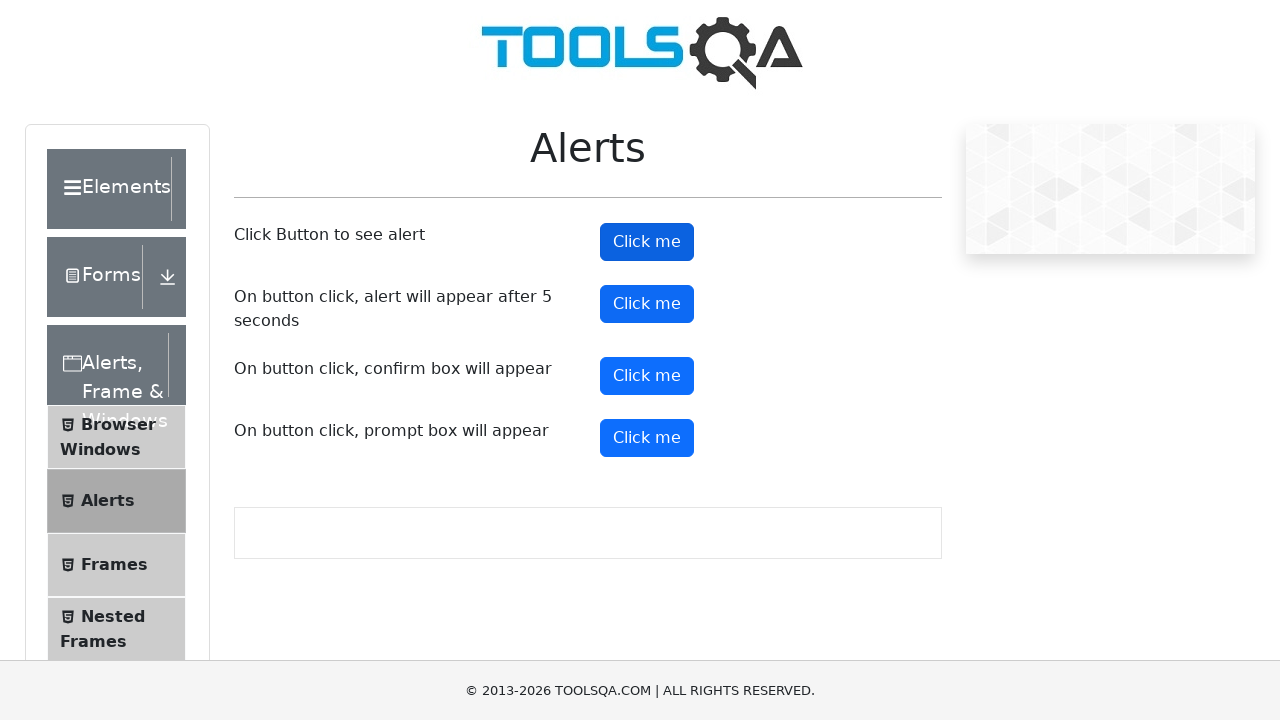

Waited 6 seconds for the timer alert to appear and be handled
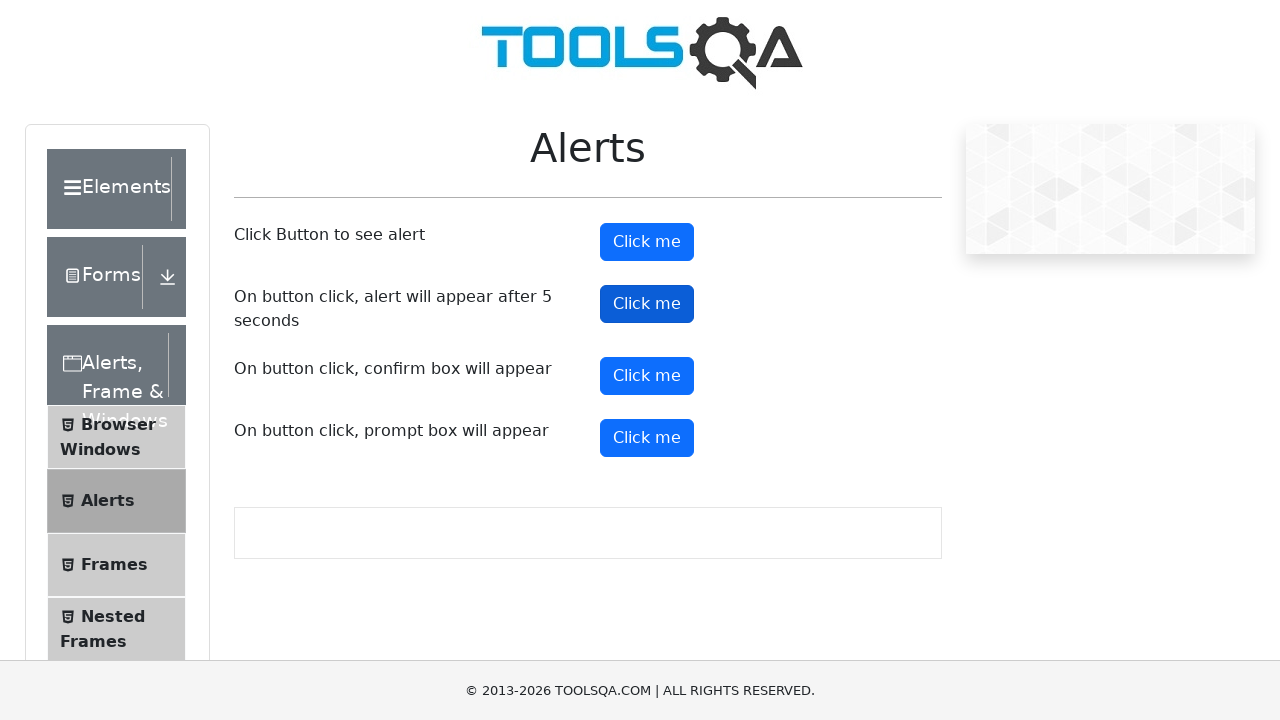

Set up dialog handler to dismiss the confirm alert
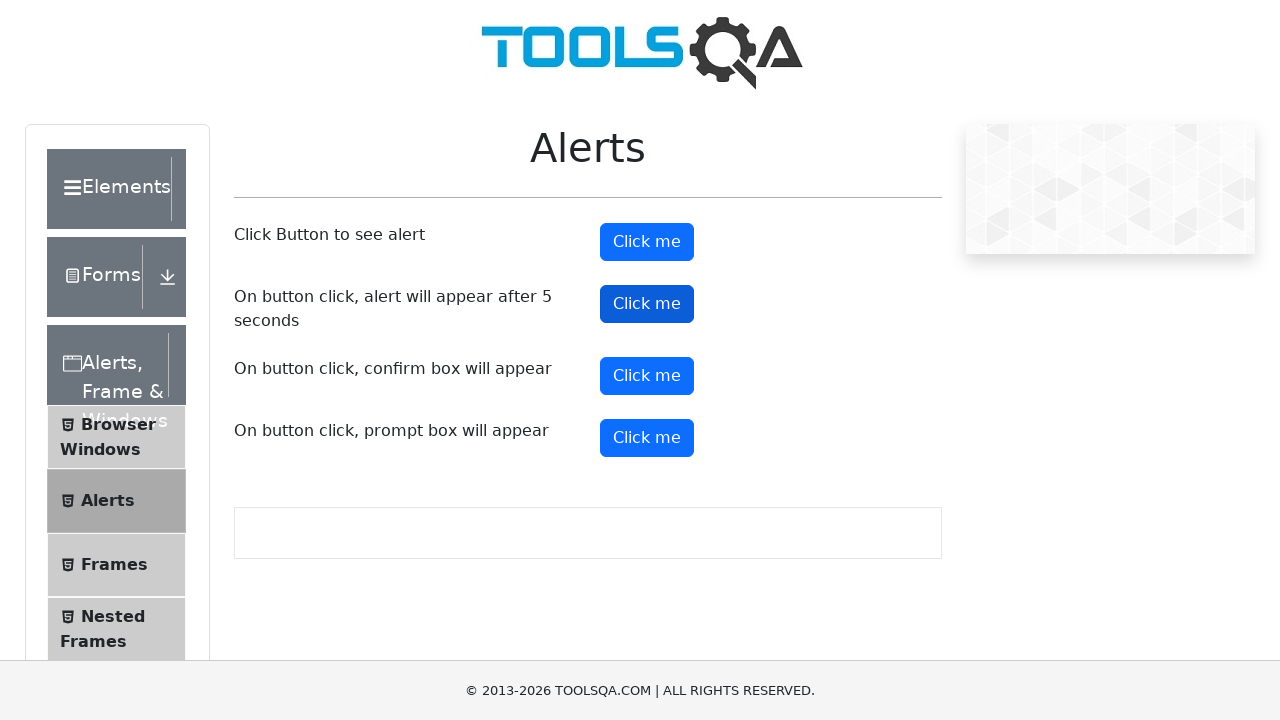

Clicked the confirm button at (647, 376) on #confirmButton
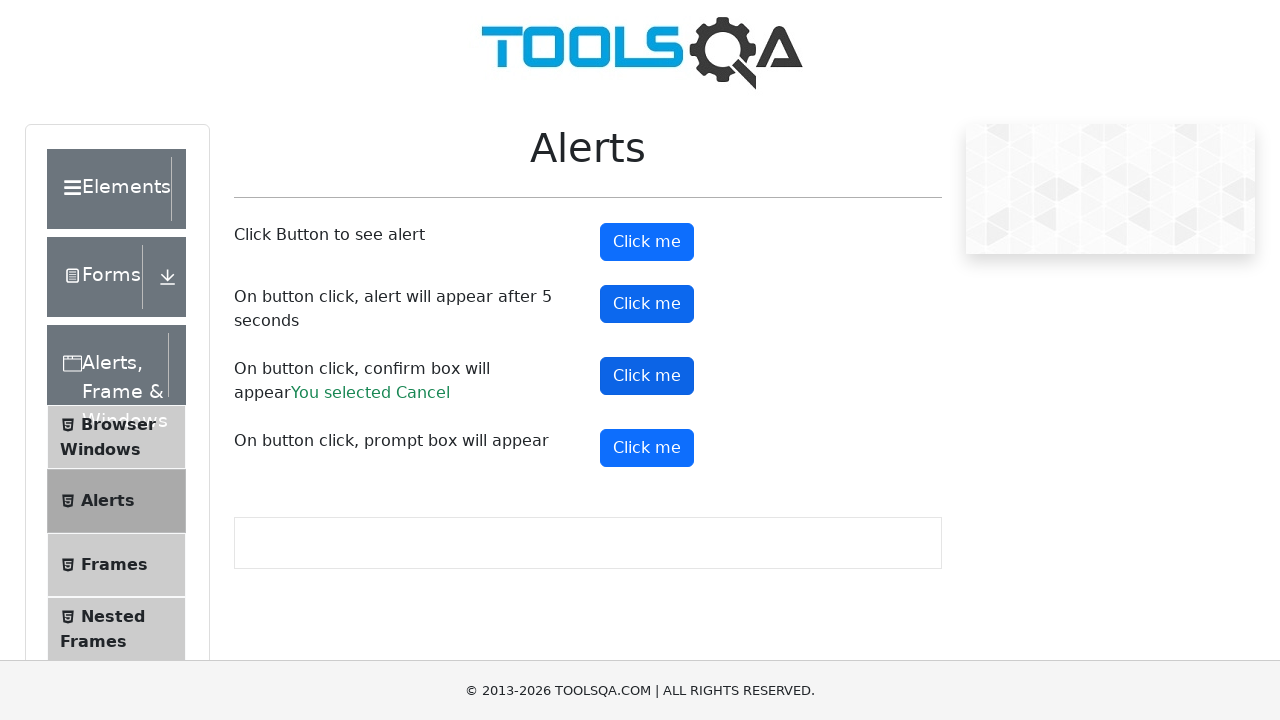

Confirm result message element appeared
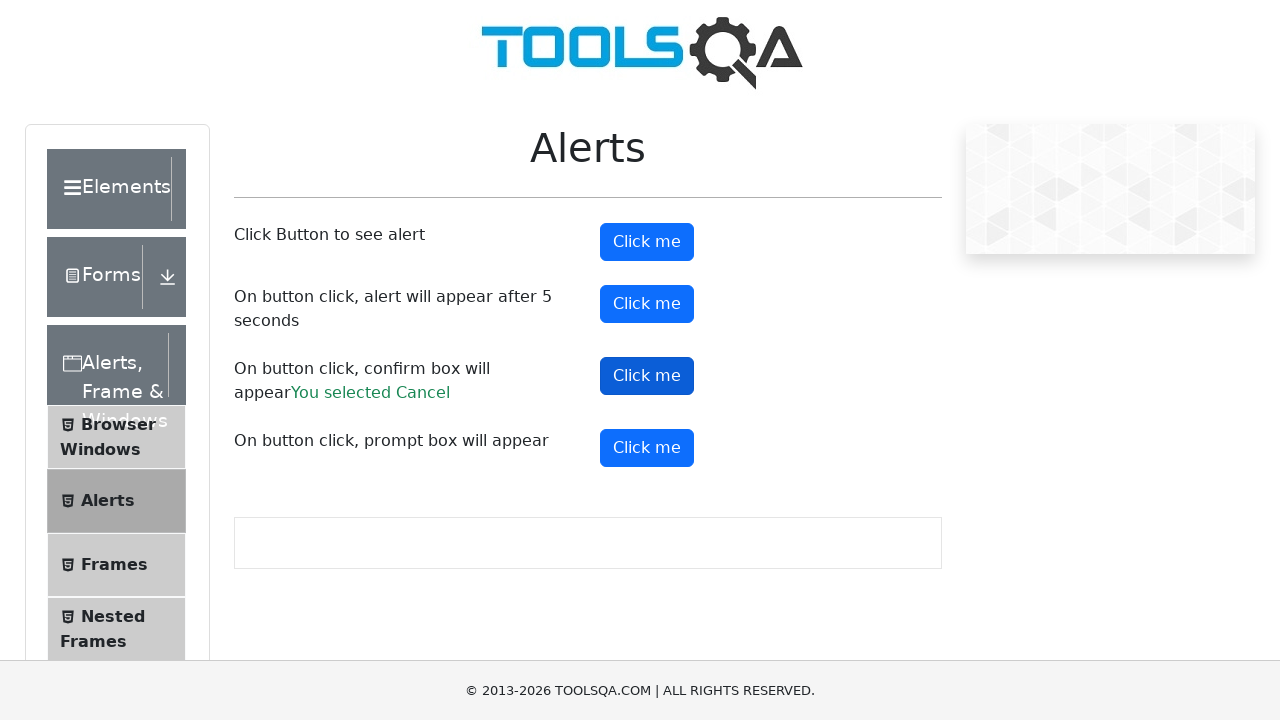

Verified that 'You selected Cancel' message is displayed
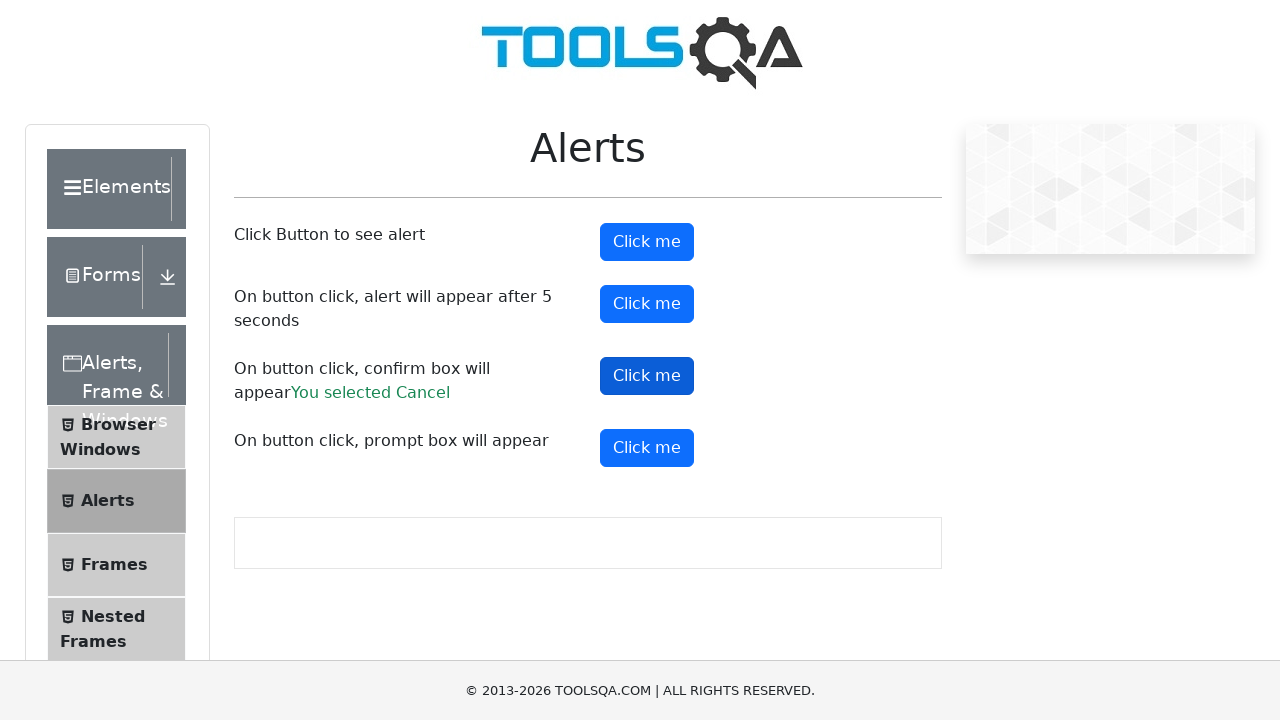

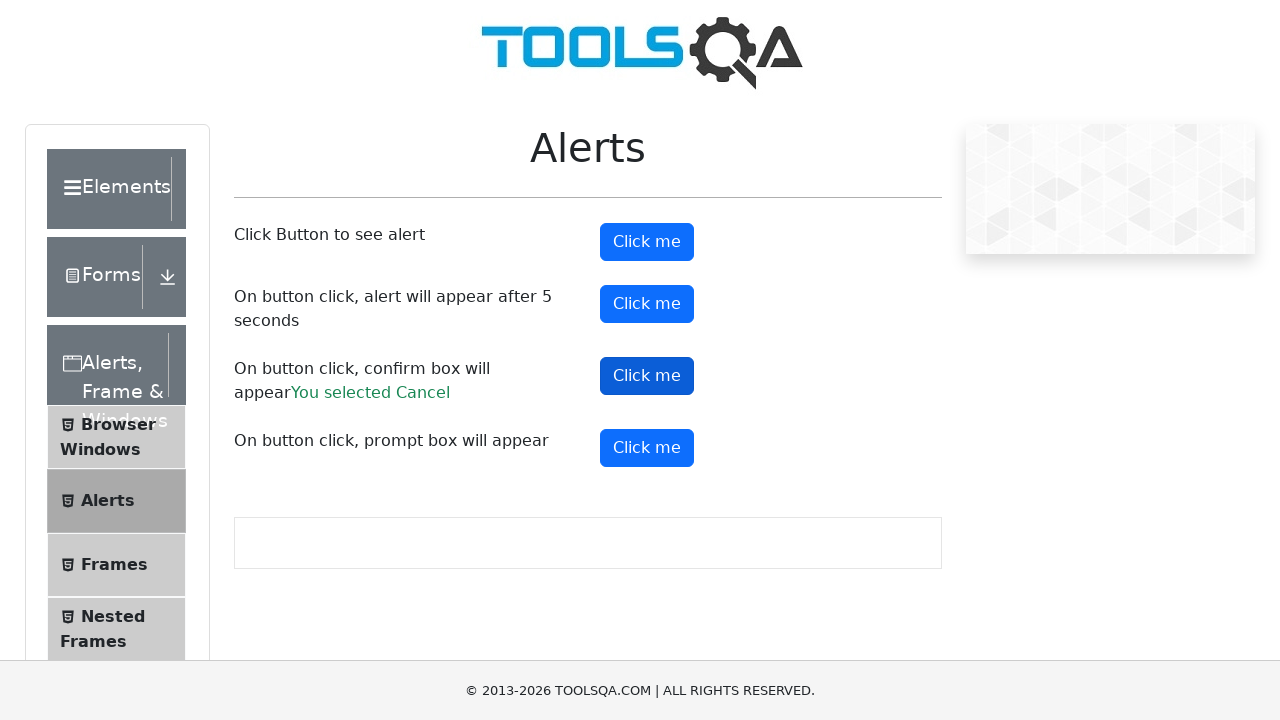